Tests a text box form by filling in user name, email, current address, and permanent address fields on the DemoQA practice site

Starting URL: https://demoqa.com/text-box

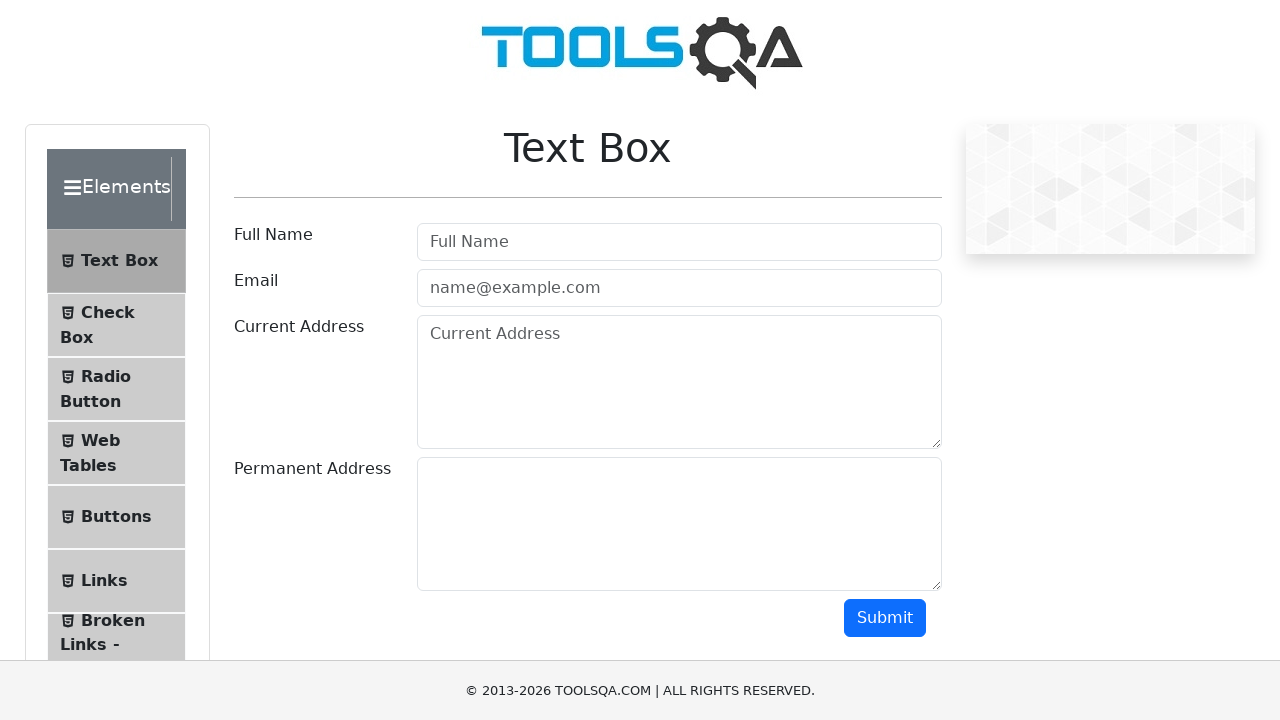

Filled user name field with 'Sunita Hadapa' on #userName
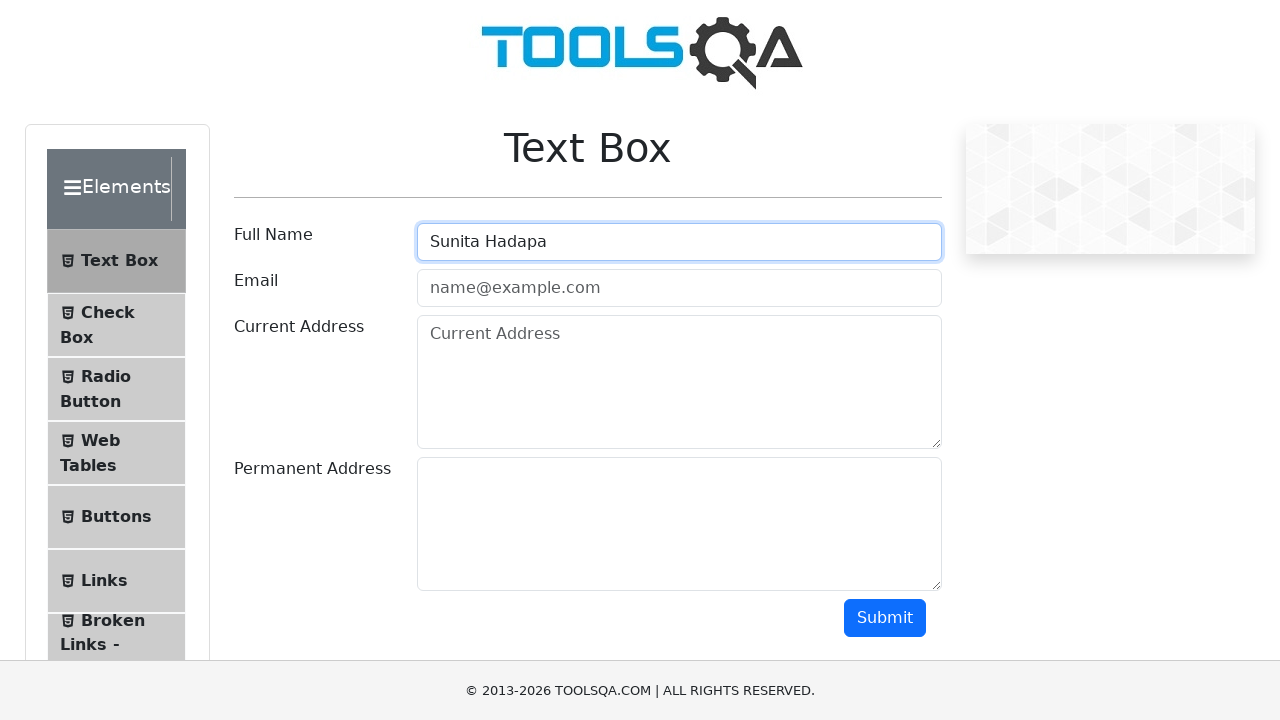

Filled email field with 'sunita@example.com' on #userEmail
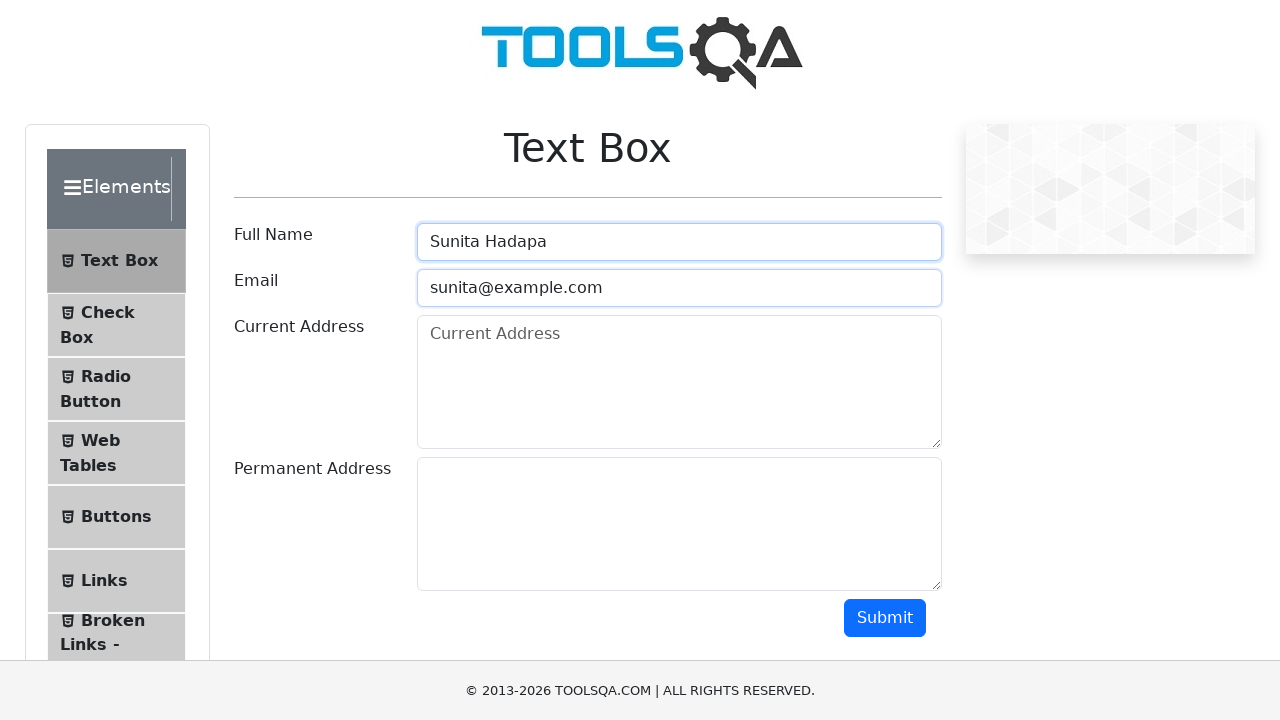

Filled current address field with 'Bengaluru' on #currentAddress
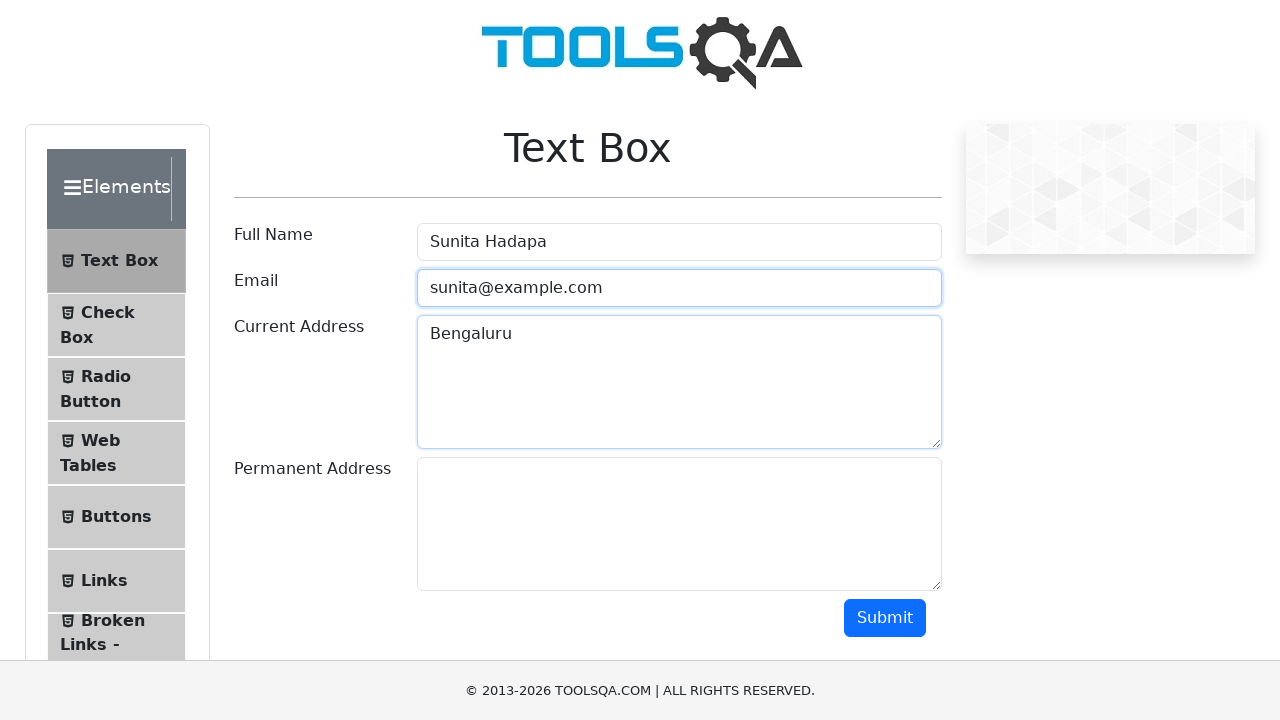

Filled permanent address field with 'Bengaluru,Karnataka' on #permanentAddress
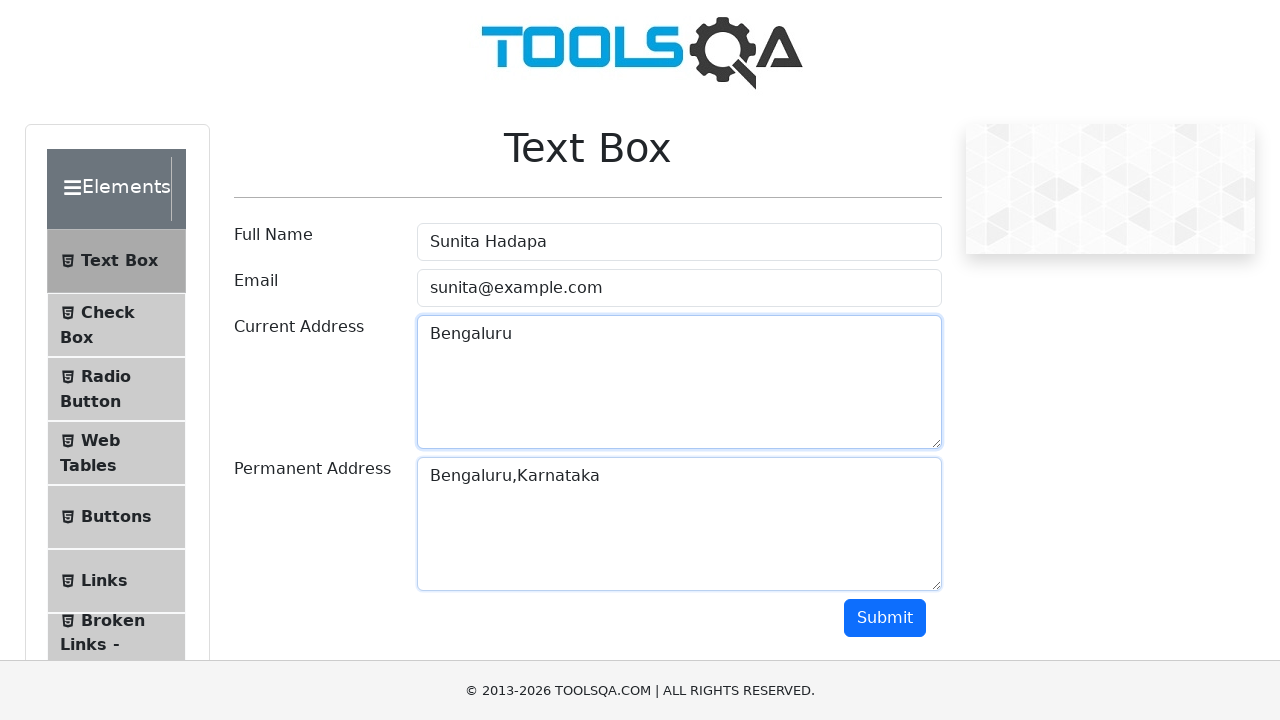

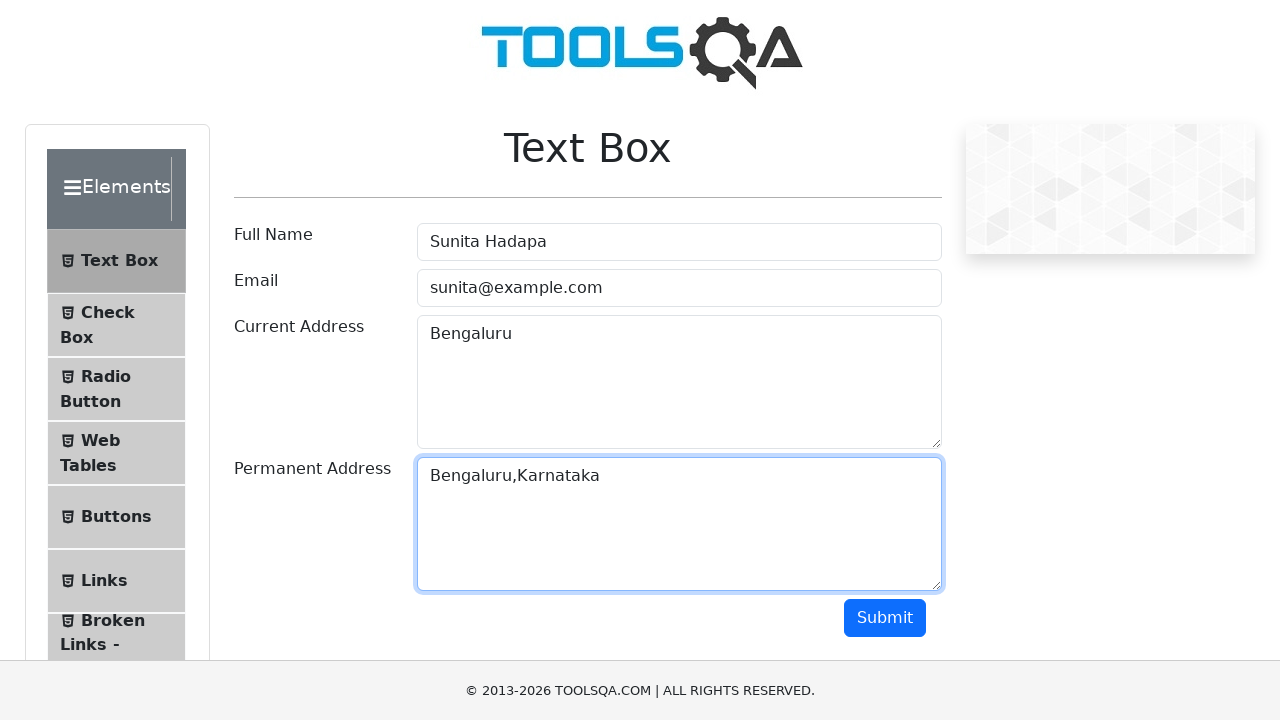